Navigates to the-internet.herokuapp.com, clicks on the "Sortable Data Tables" link, and verifies that the data tables page loads with table rows, columns, and cells visible.

Starting URL: http://the-internet.herokuapp.com/

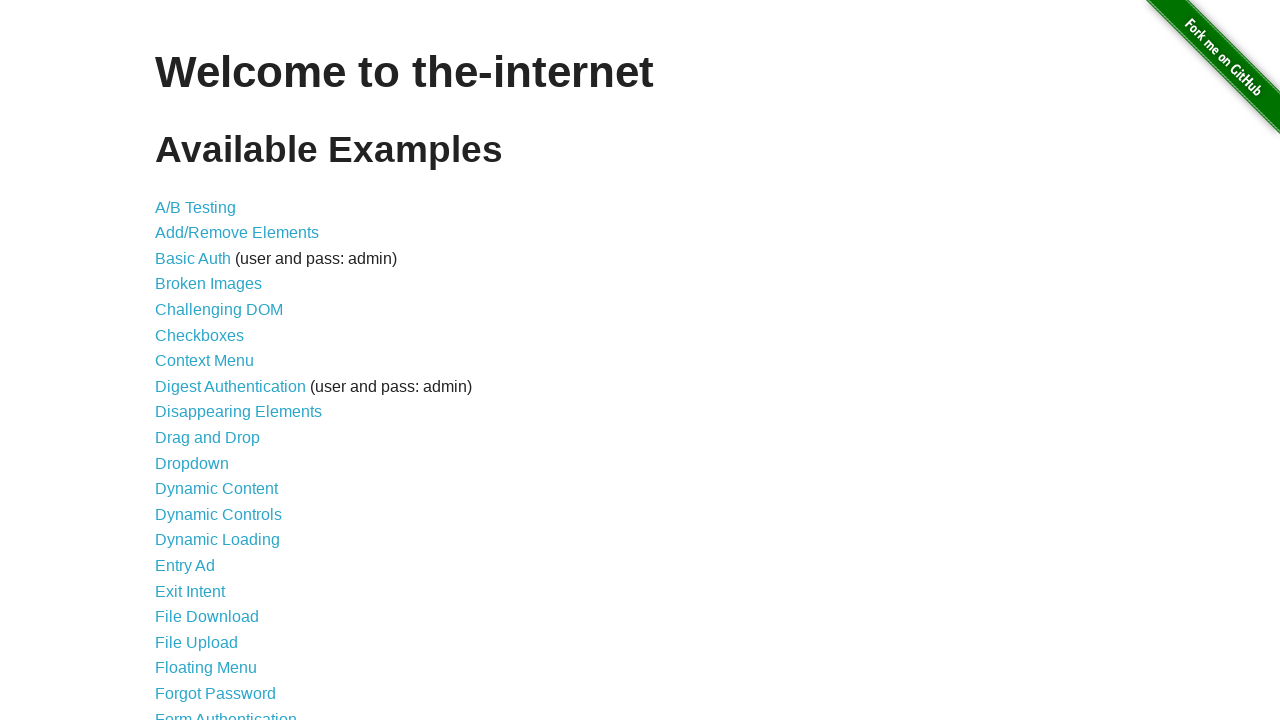

Waited for list of links to be visible on the-internet.herokuapp.com homepage
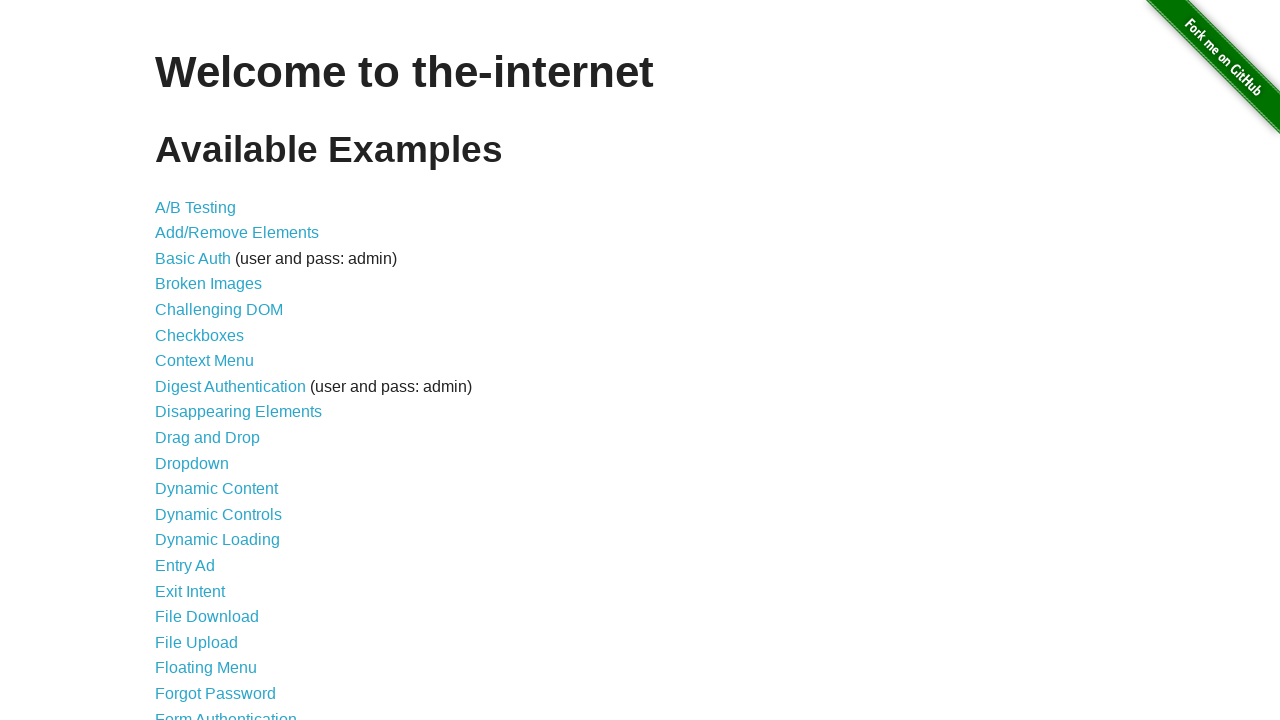

Clicked on 'Sortable Data Tables' link at (230, 574) on text=Sortable Data Tables
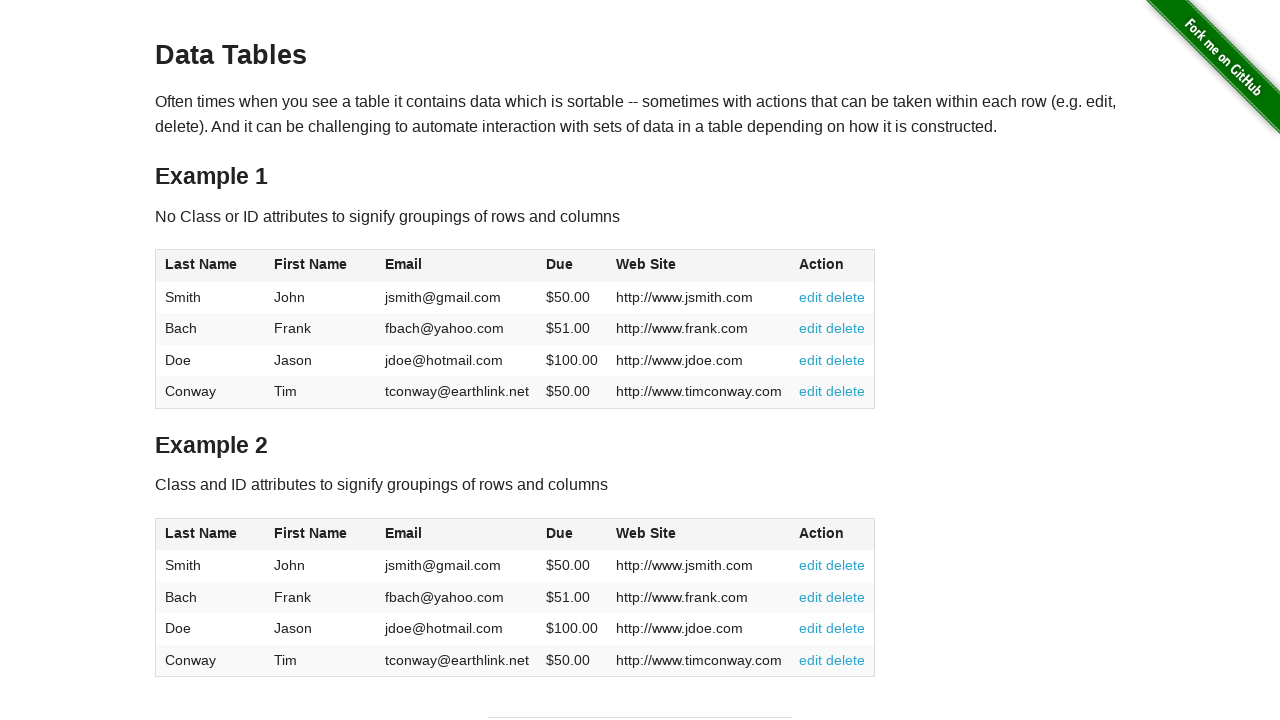

First table (#table1) loaded successfully
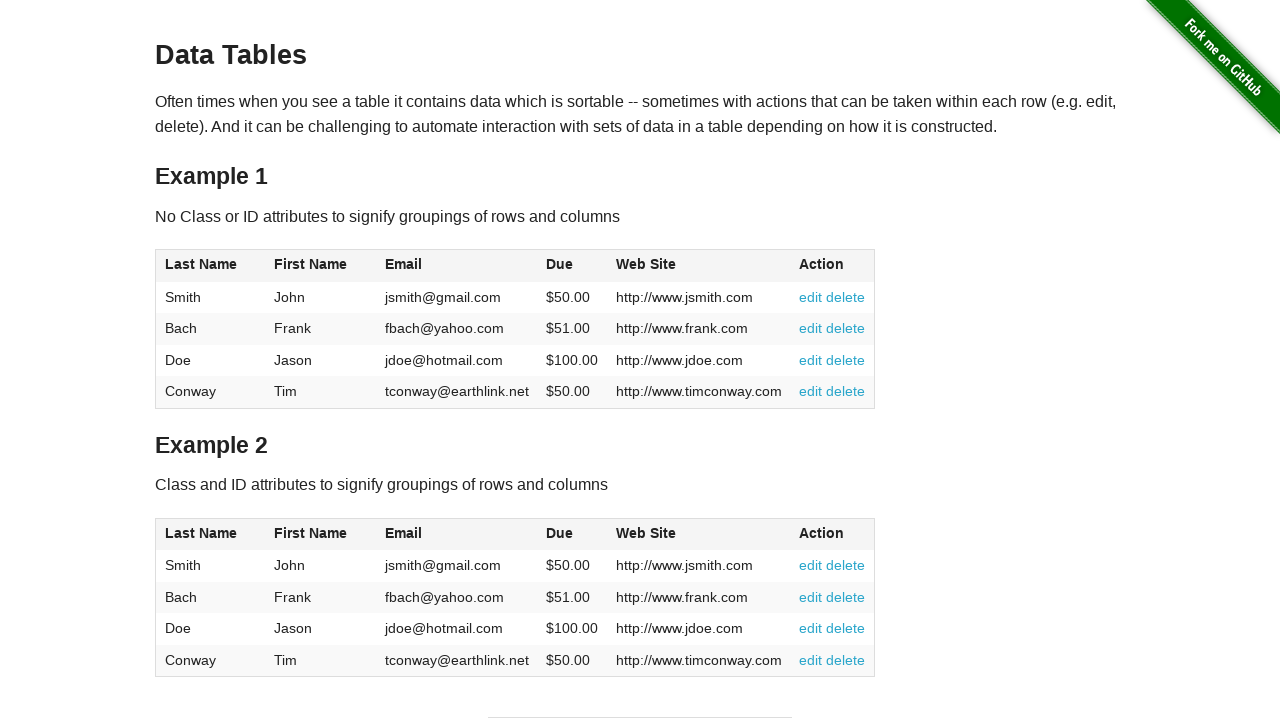

Verified that table rows are present in #table1
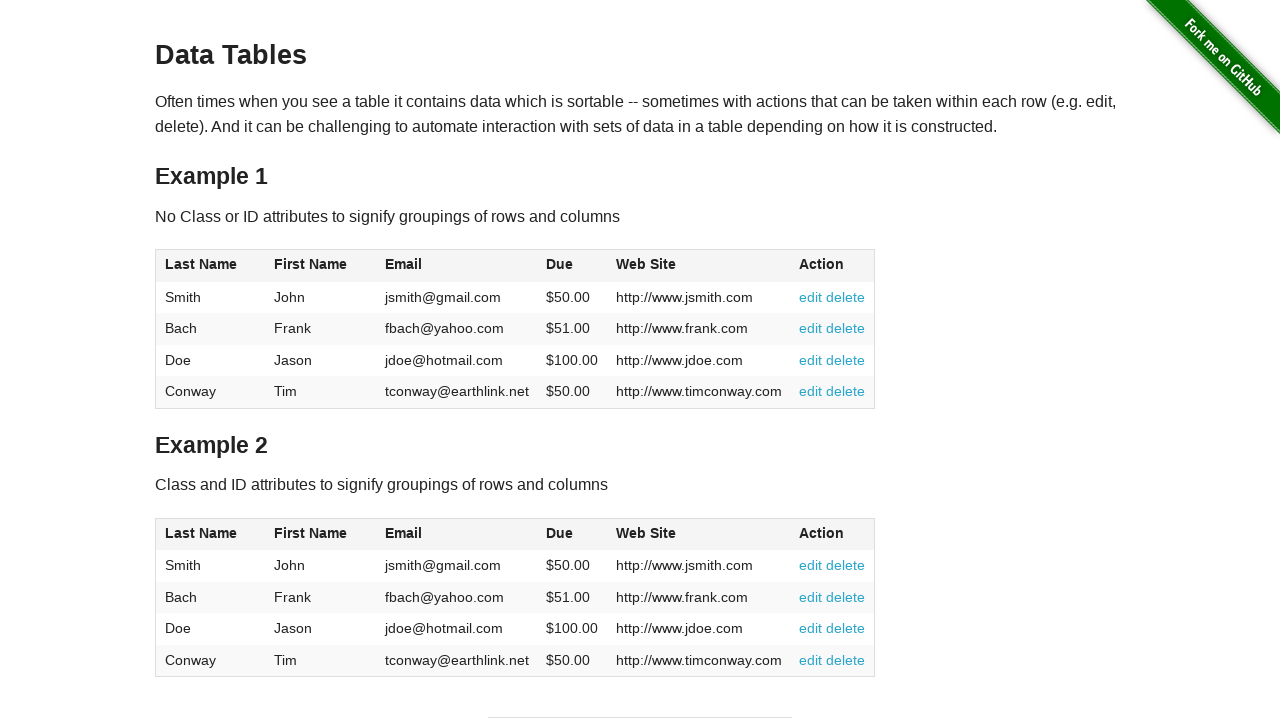

Verified that table column headers are present in #table1
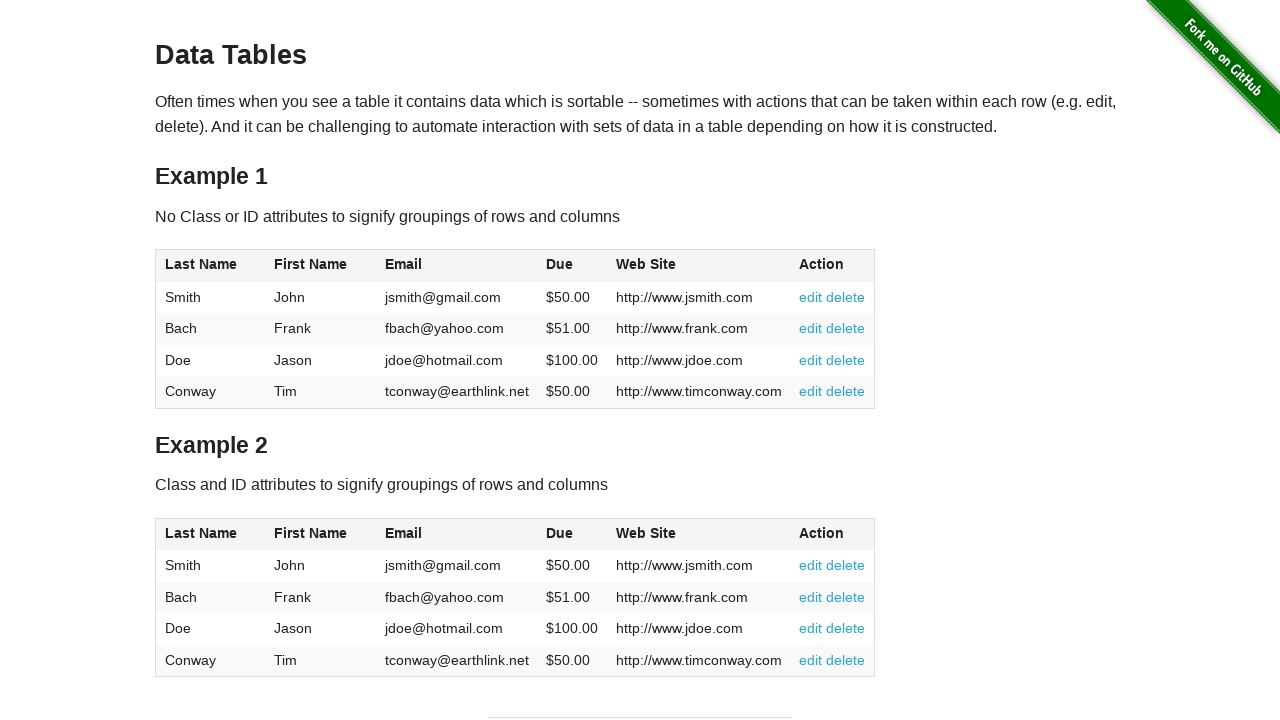

Verified that table cells are present in #table1
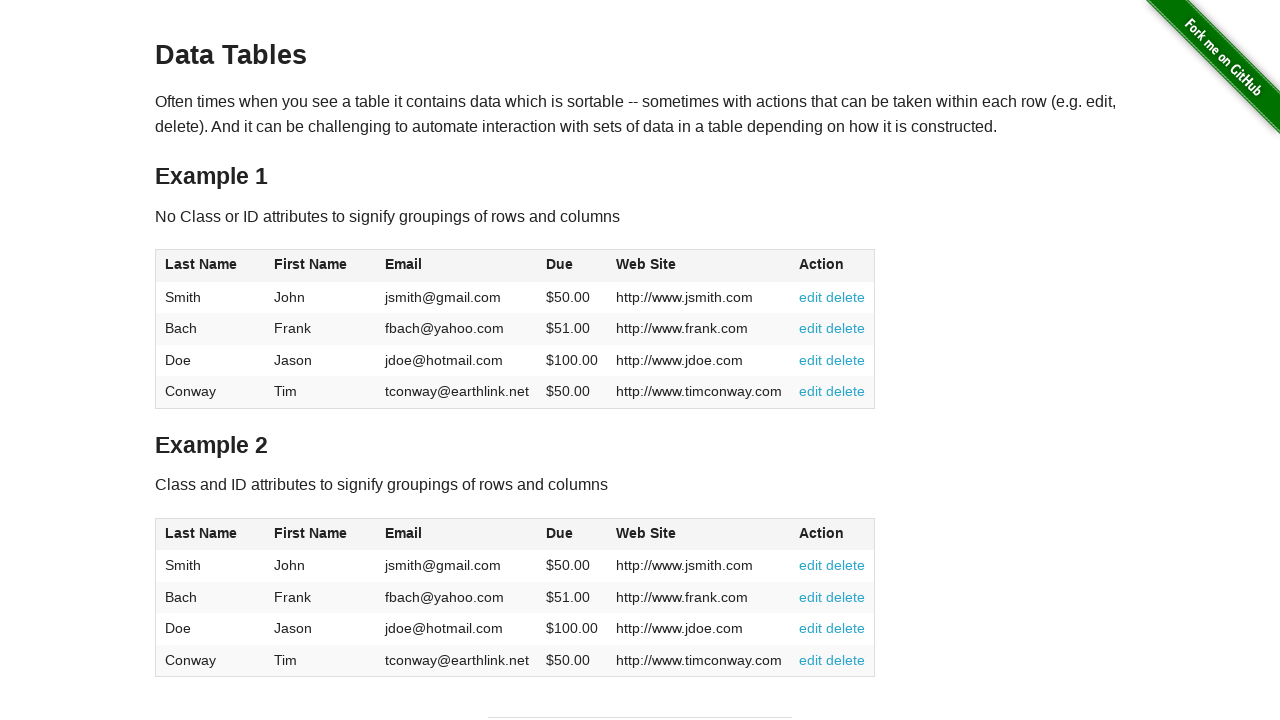

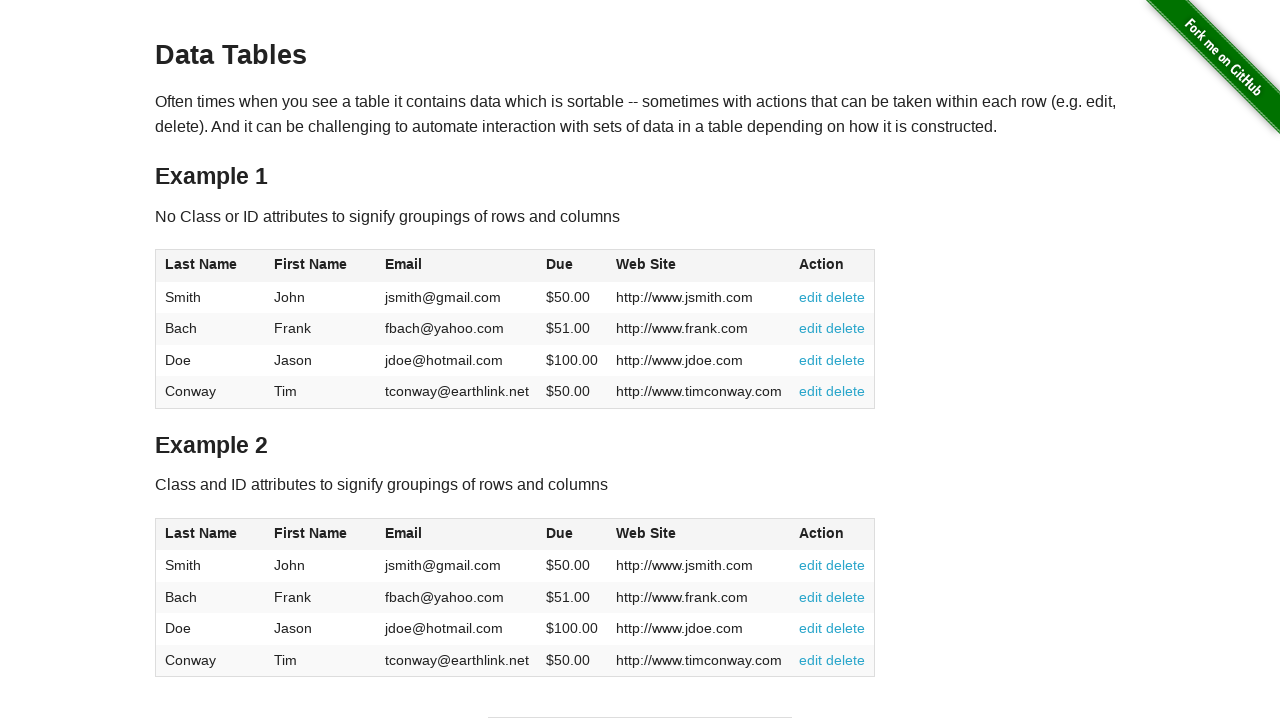